Navigates to GitHub homepage and verifies the page loads by checking the title

Starting URL: https://github.com

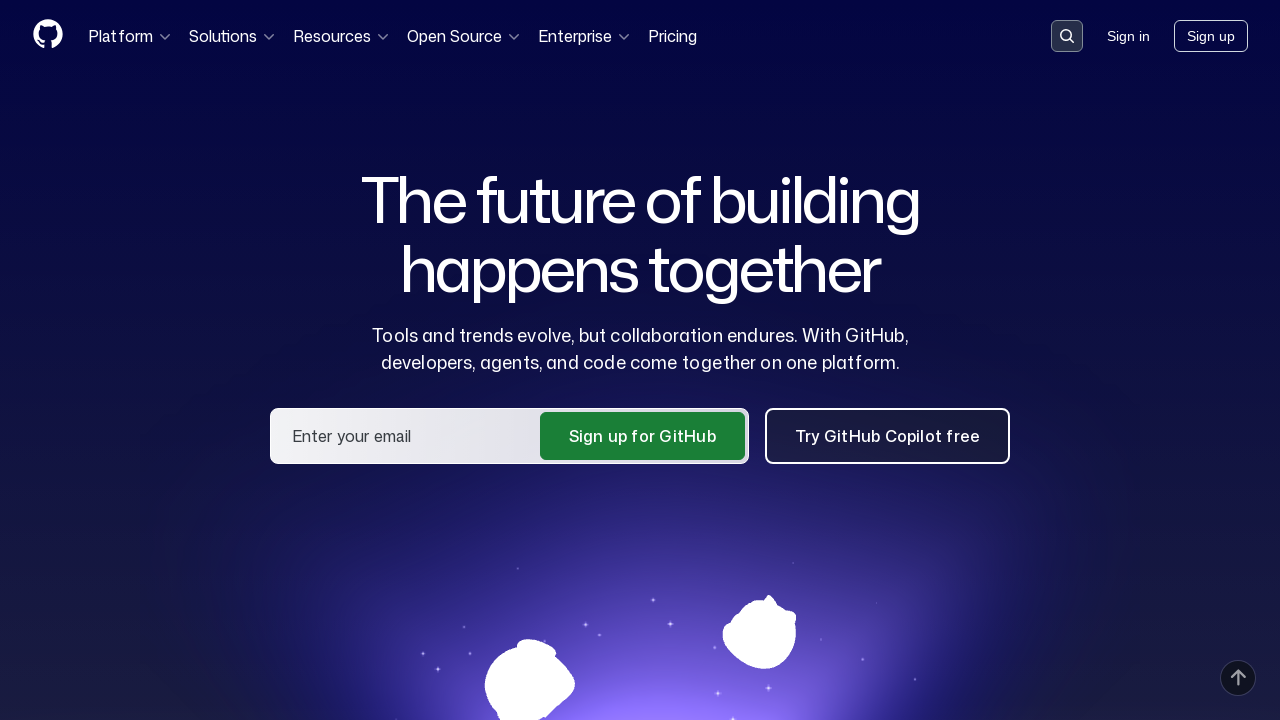

Navigated to GitHub homepage
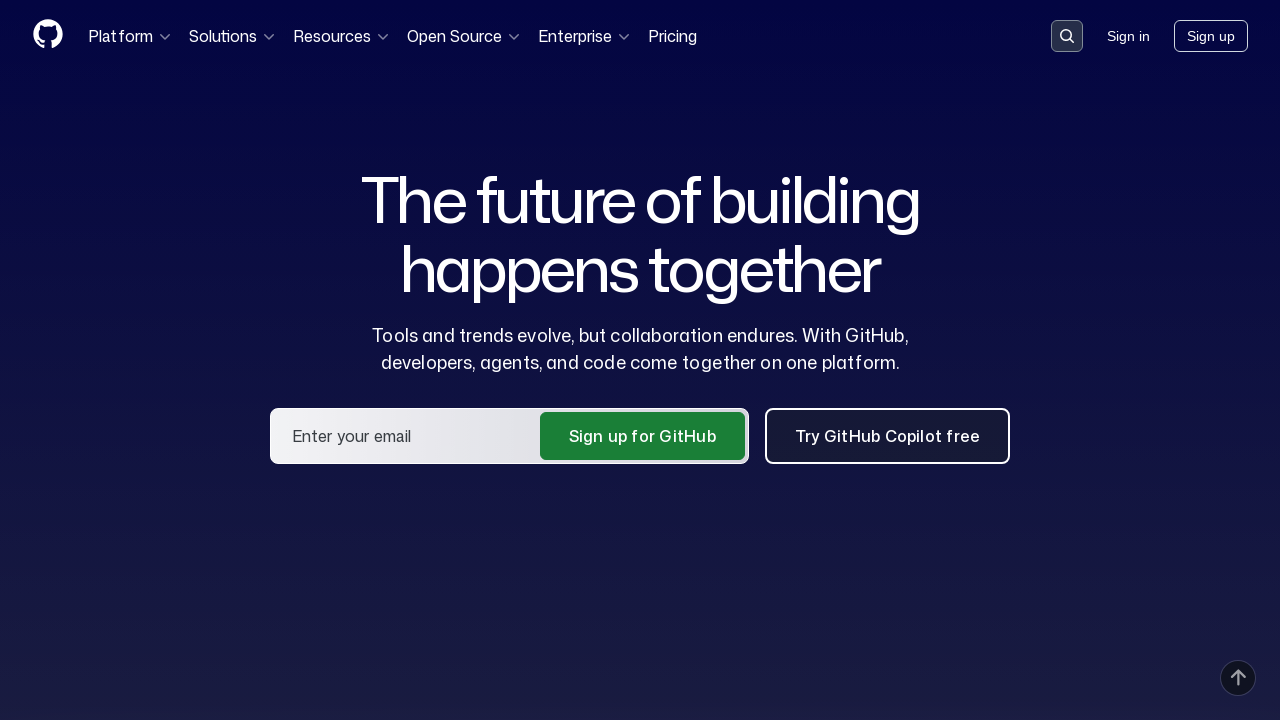

Waited for page to load (domcontentloaded)
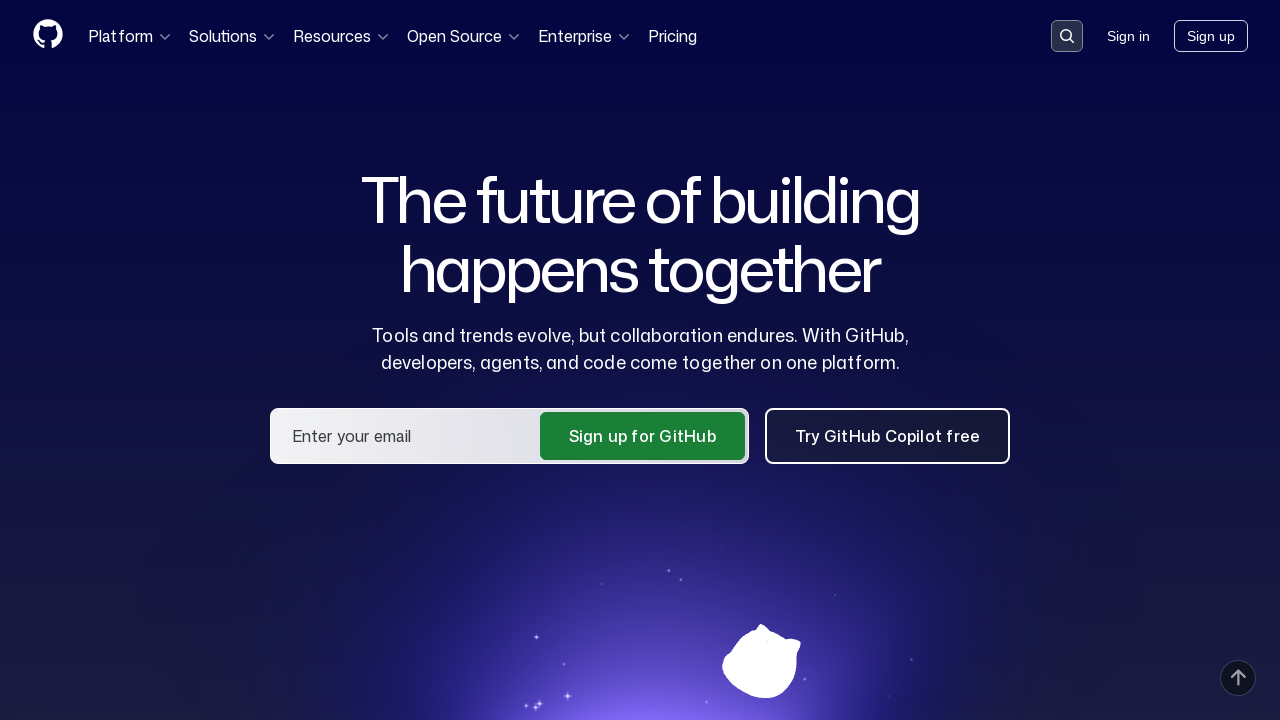

Verified page title contains 'GitHub'
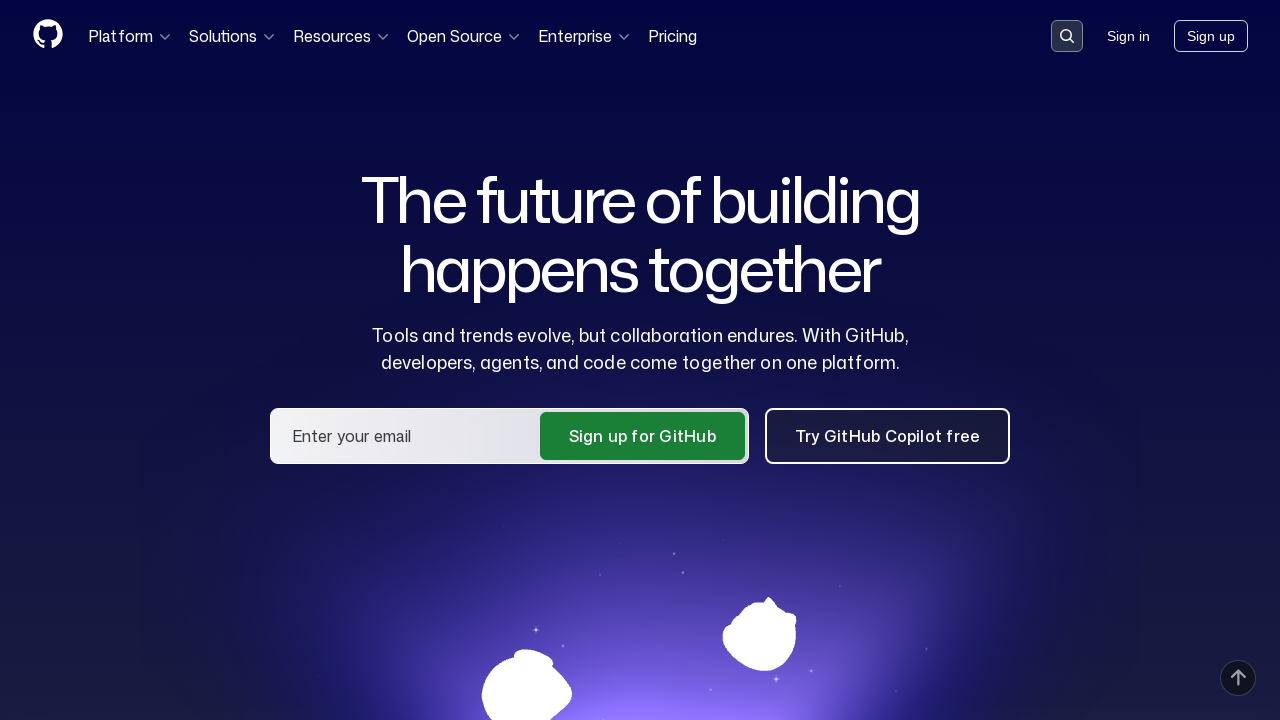

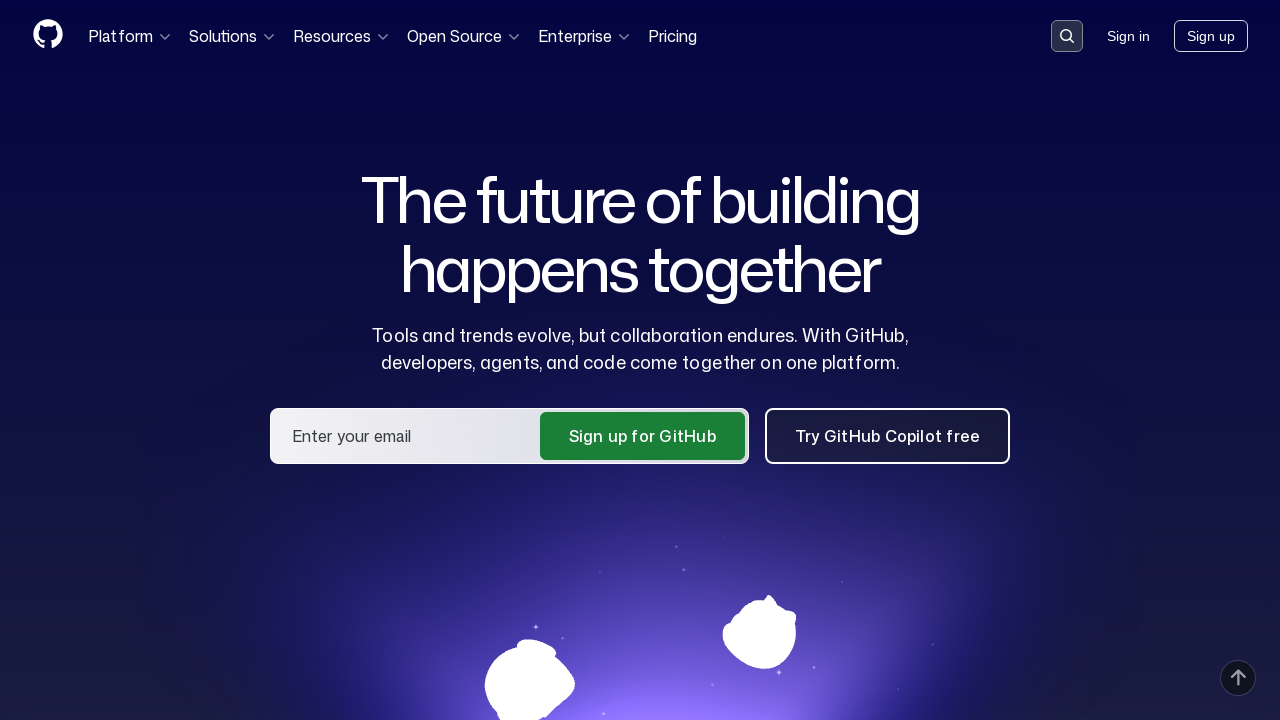